Tests the UK government holiday entitlement calculator by selecting a radio button option (Yes) and clicking the Continue button to proceed to the next step.

Starting URL: https://www.gov.uk/calculate-your-holiday-entitlement/y

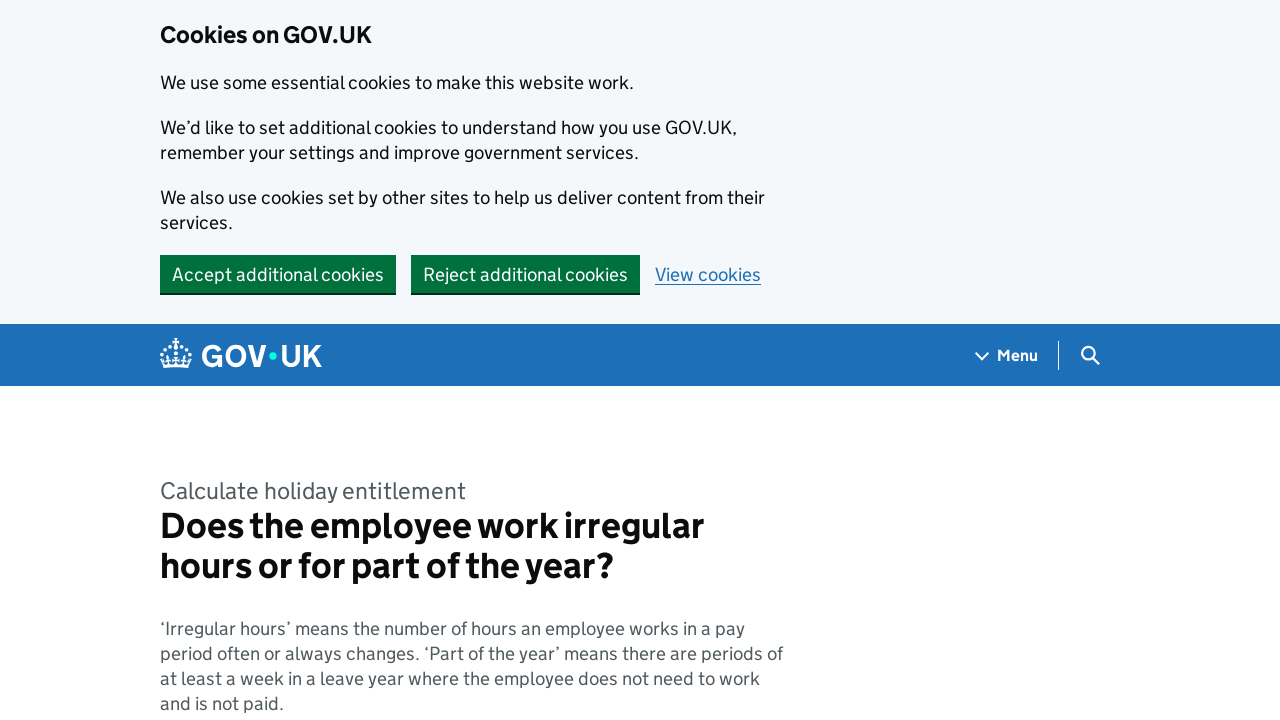

Waited for page to load - govuk-hint selector found
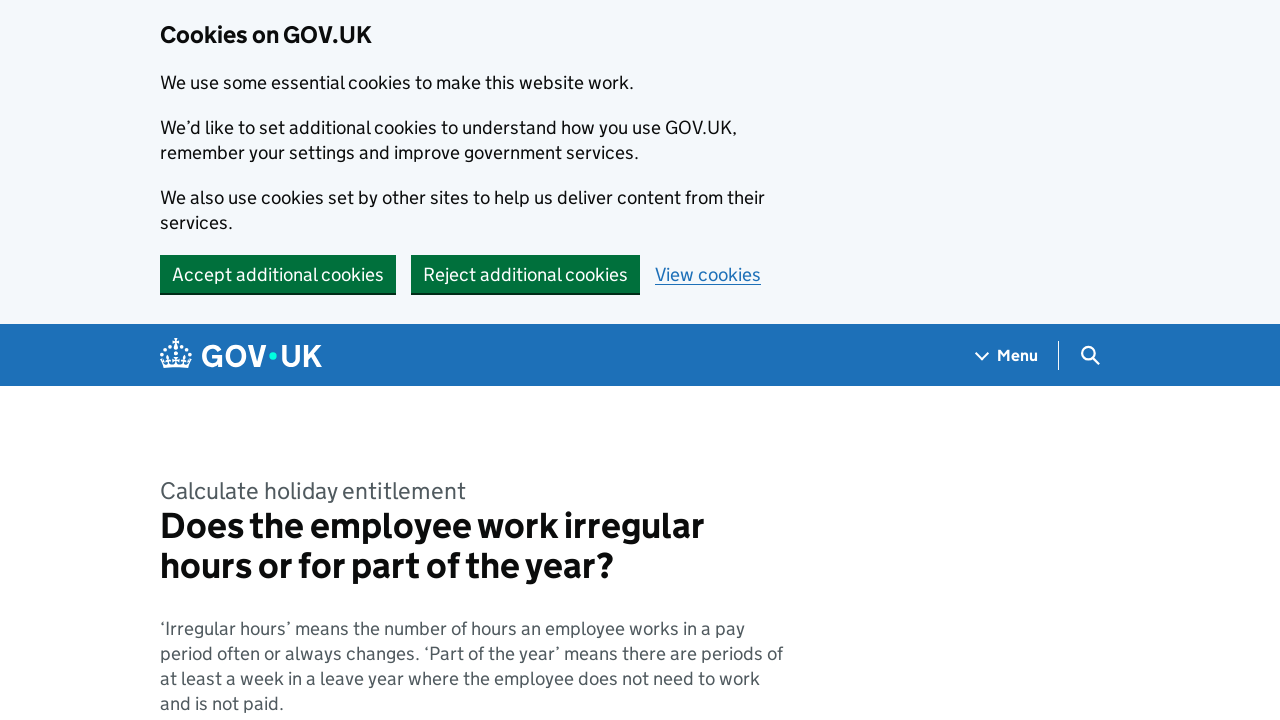

Clicked 'Yes' radio button option at (182, 360) on #response-0
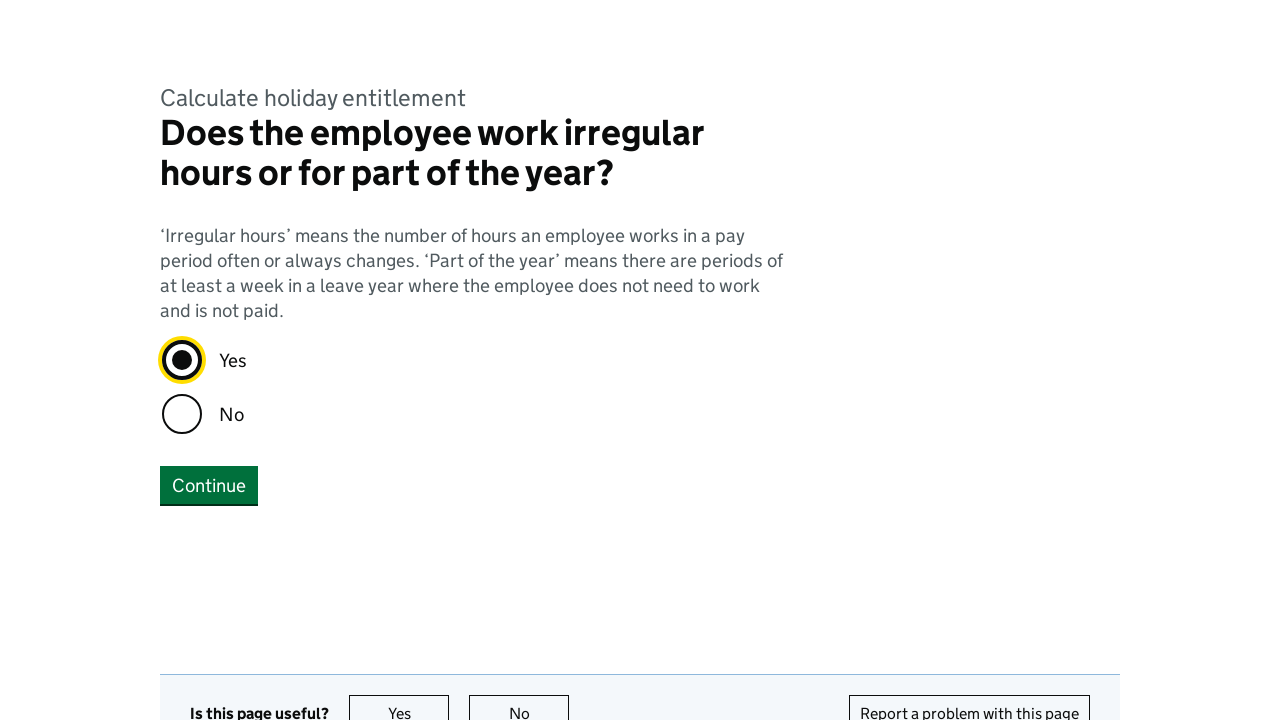

Clicked Continue button to proceed to next step at (209, 485) on internal:role=button[name="Continue"i]
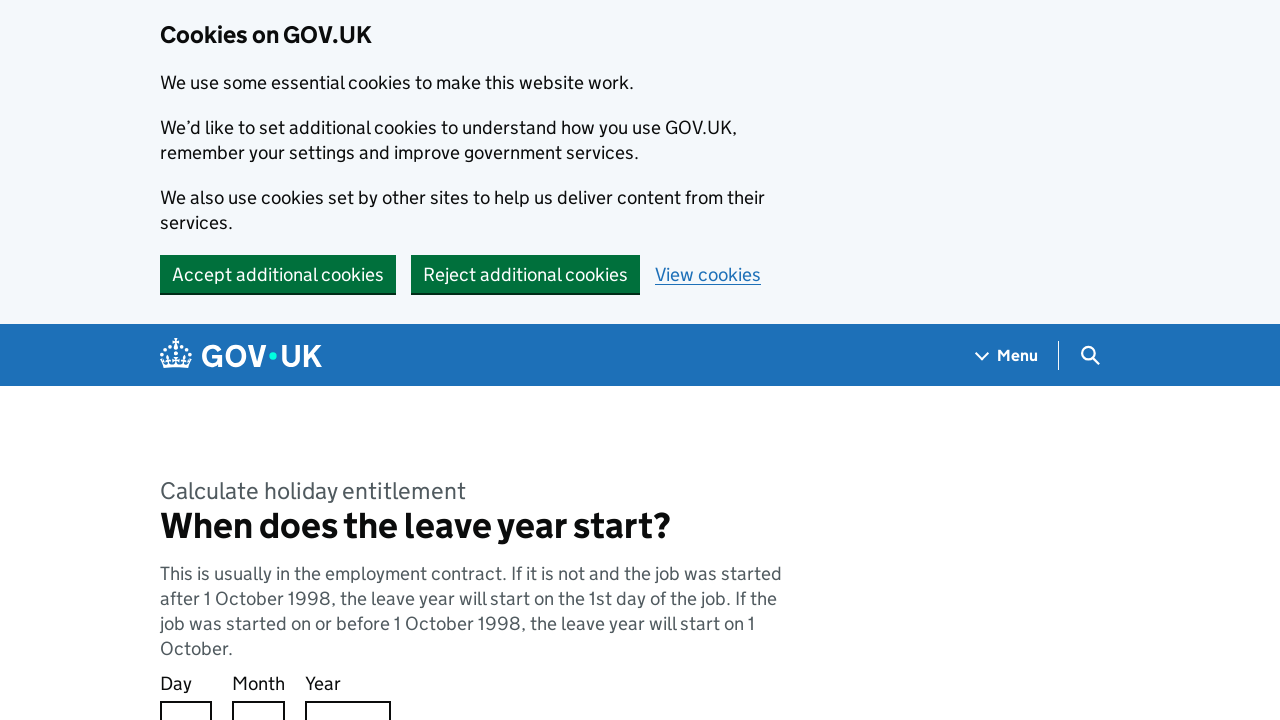

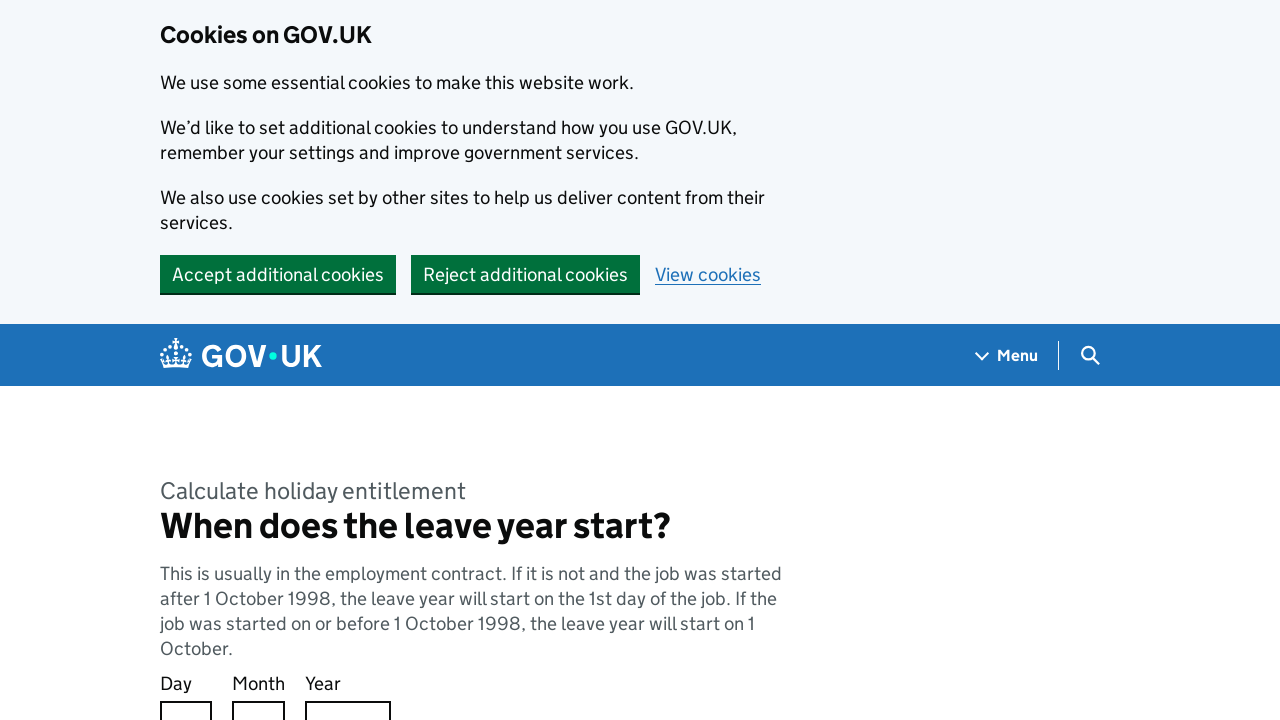